Navigates to the Ynet news website and refreshes the page after waiting for it to load.

Starting URL: https://ynet.co.il

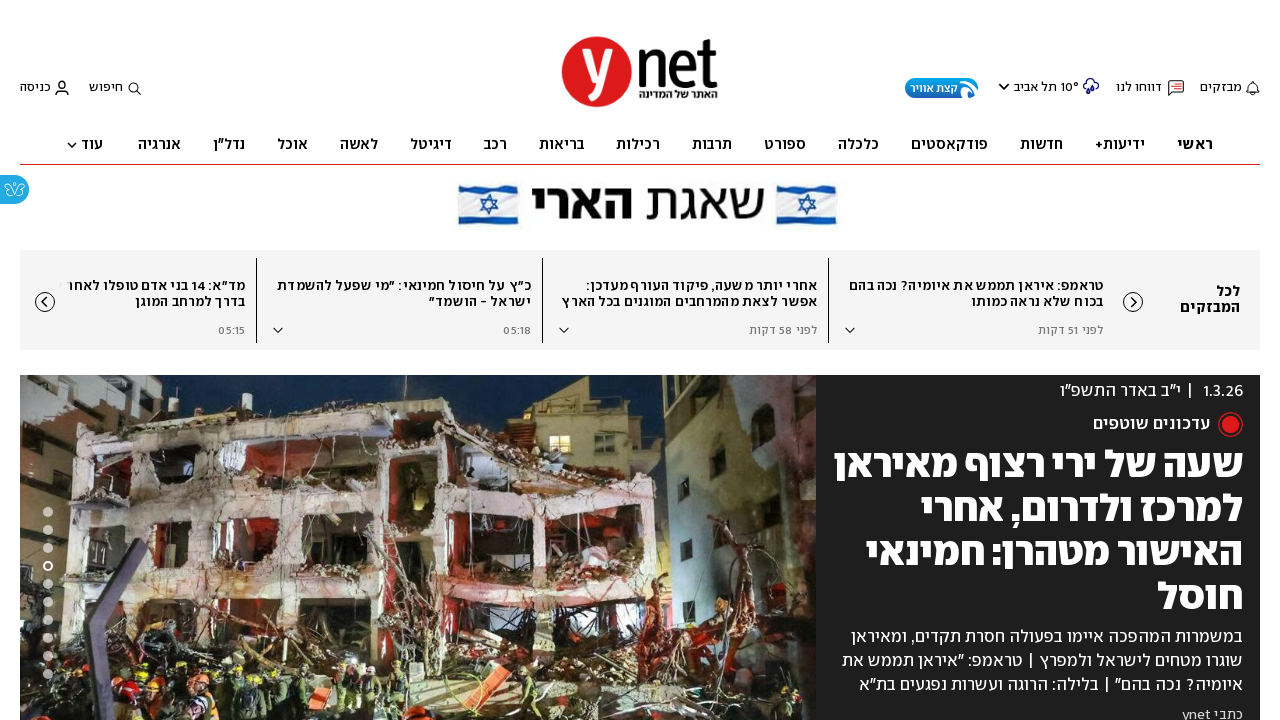

Ynet homepage loaded (domcontentloaded state)
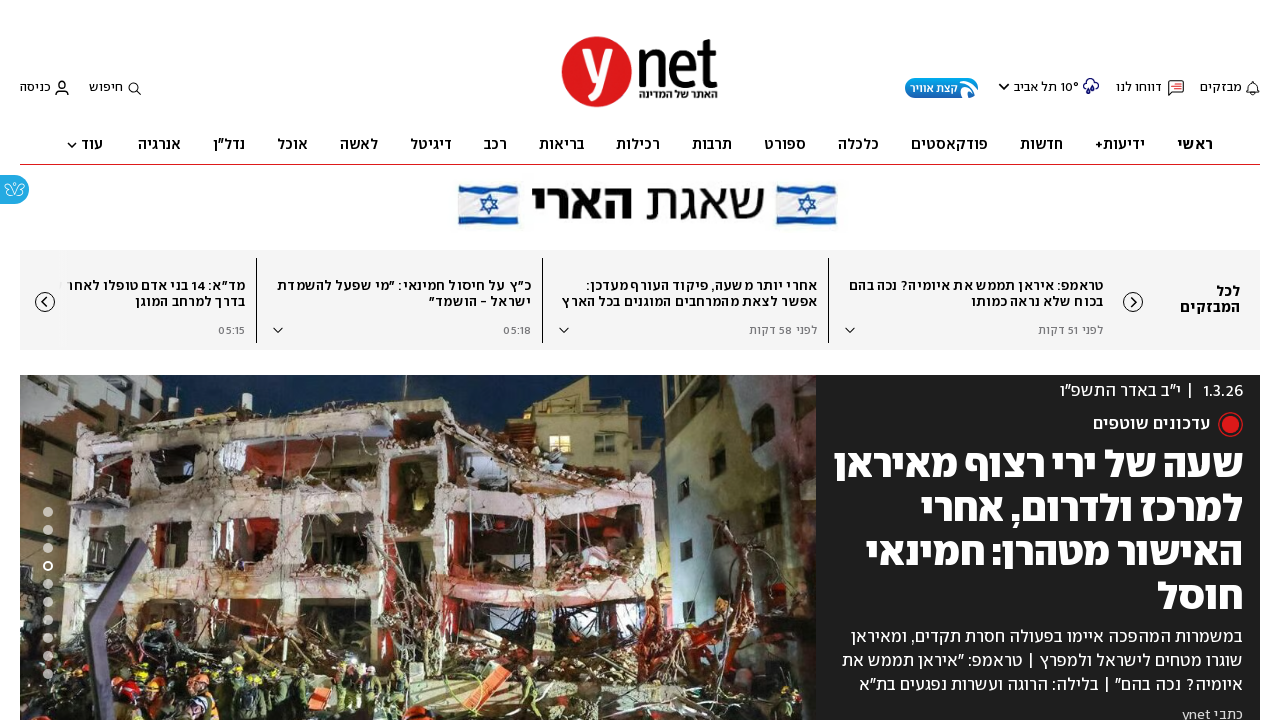

Page refreshed
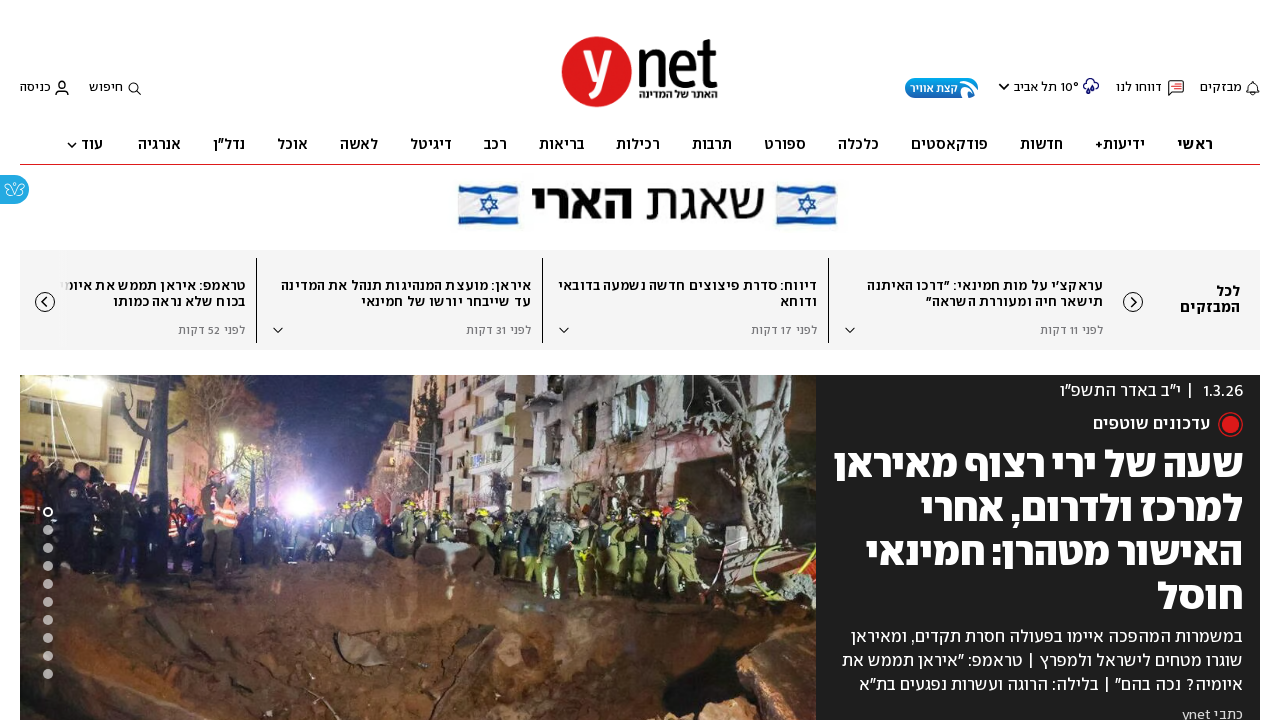

Refreshed page loaded (domcontentloaded state)
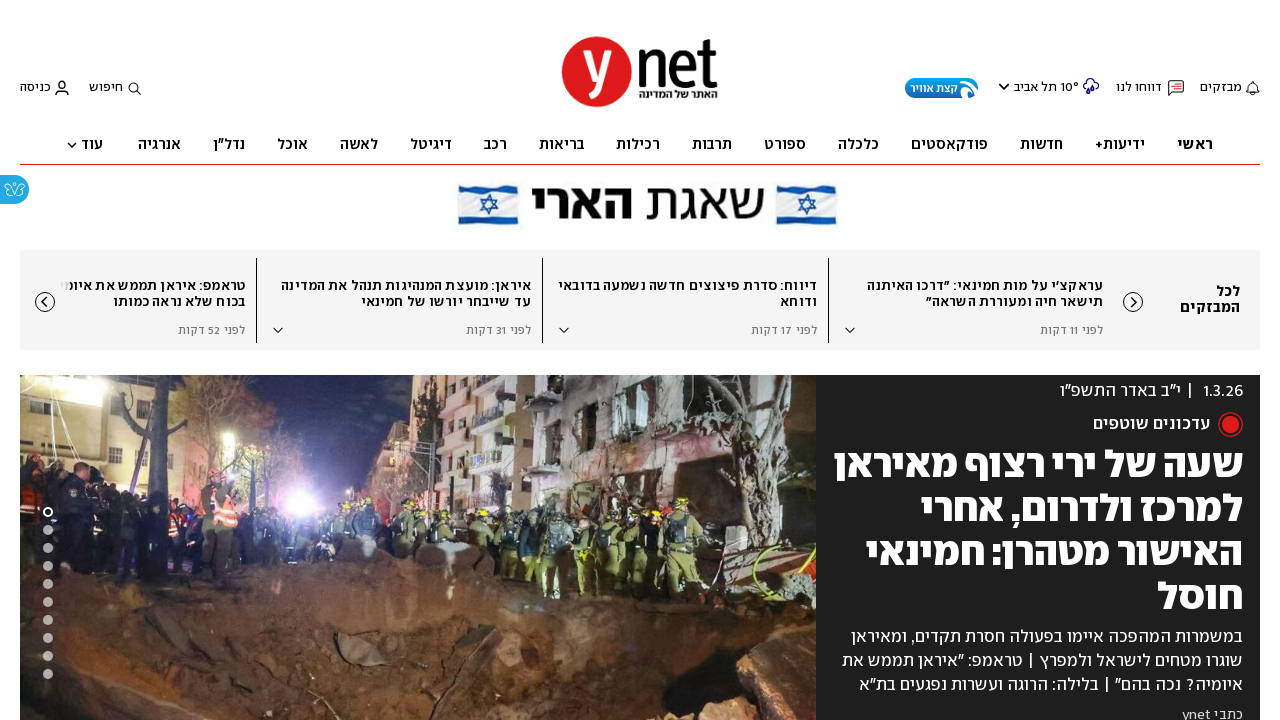

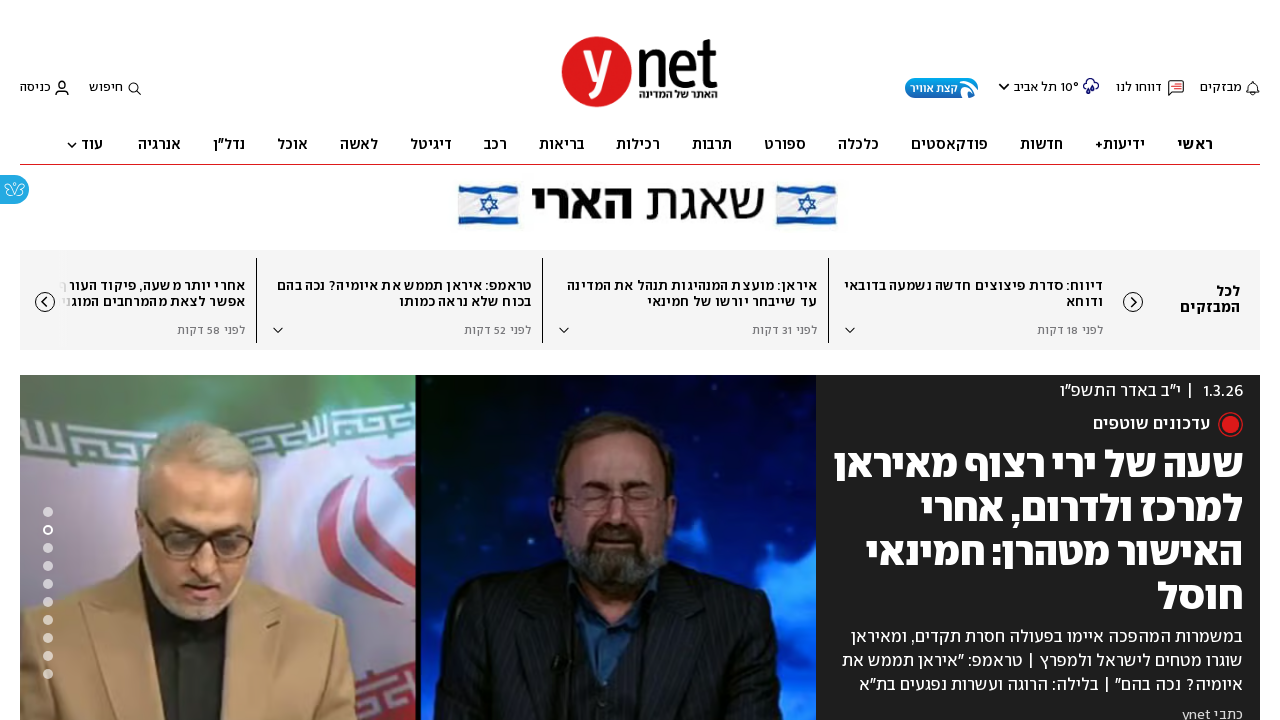